Tests alert handling functionality by navigating to alert tab, triggering a prompt alert, entering text, and accepting it

Starting URL: http://demo.automationtesting.in/Alerts.html

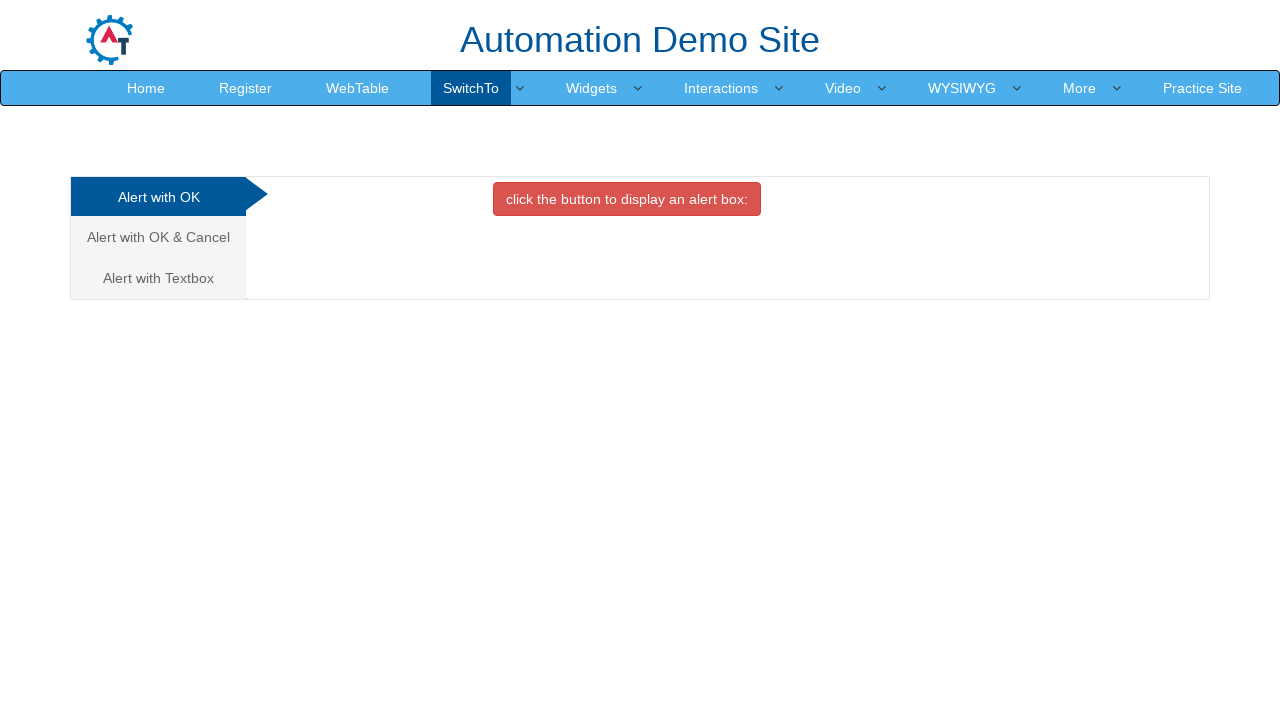

Navigated to Alerts demo page
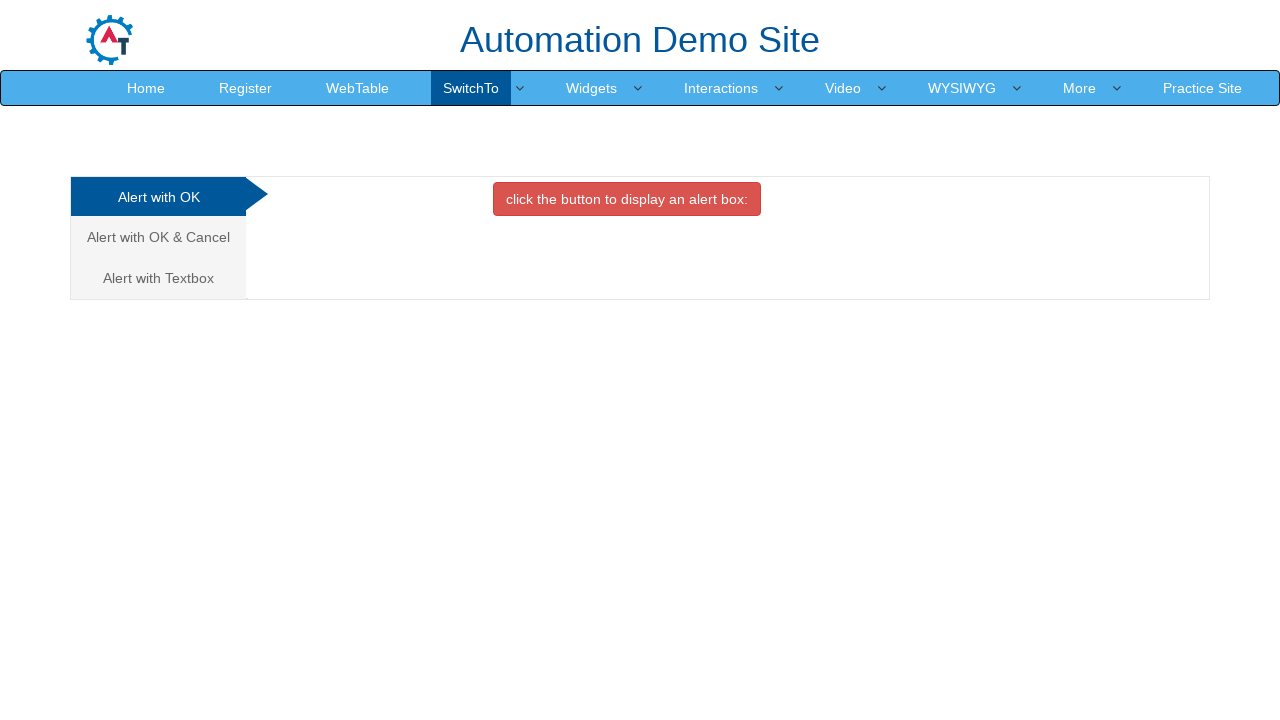

Clicked on 'Alert with Textbox' tab at (158, 278) on text=/Alert with T/
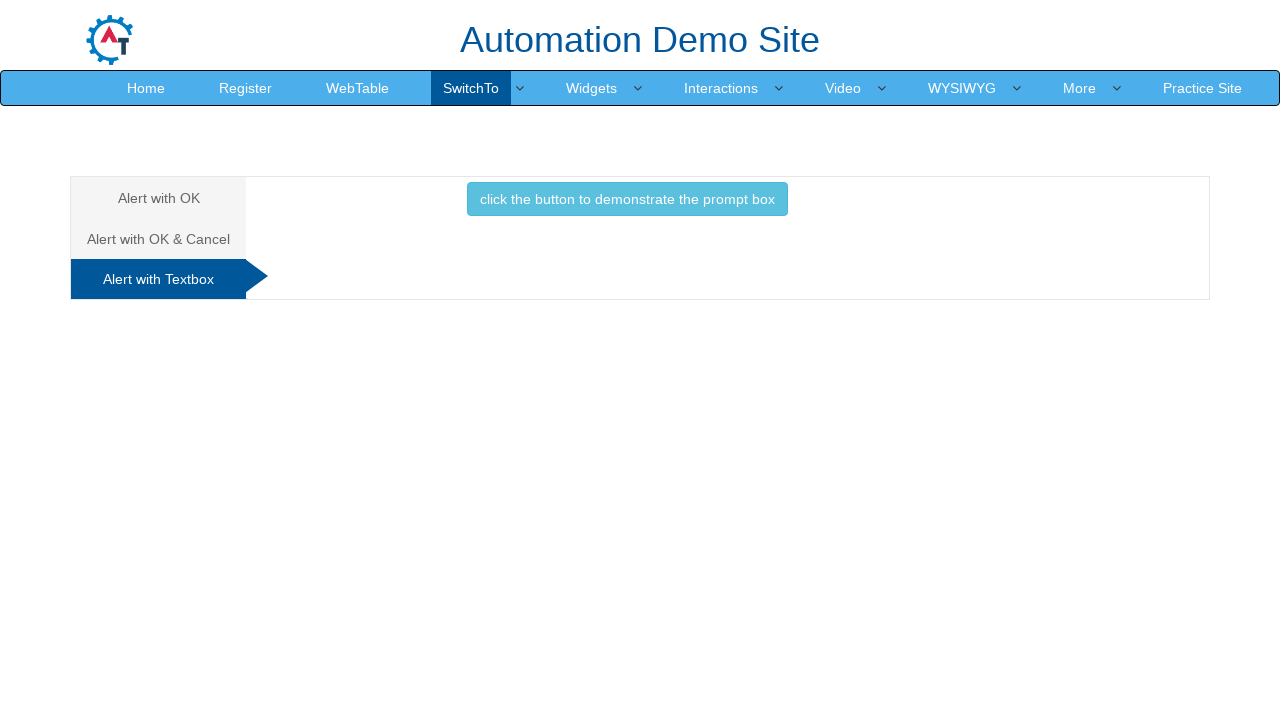

Set up dialog handler to accept prompts with text 'Cemil'
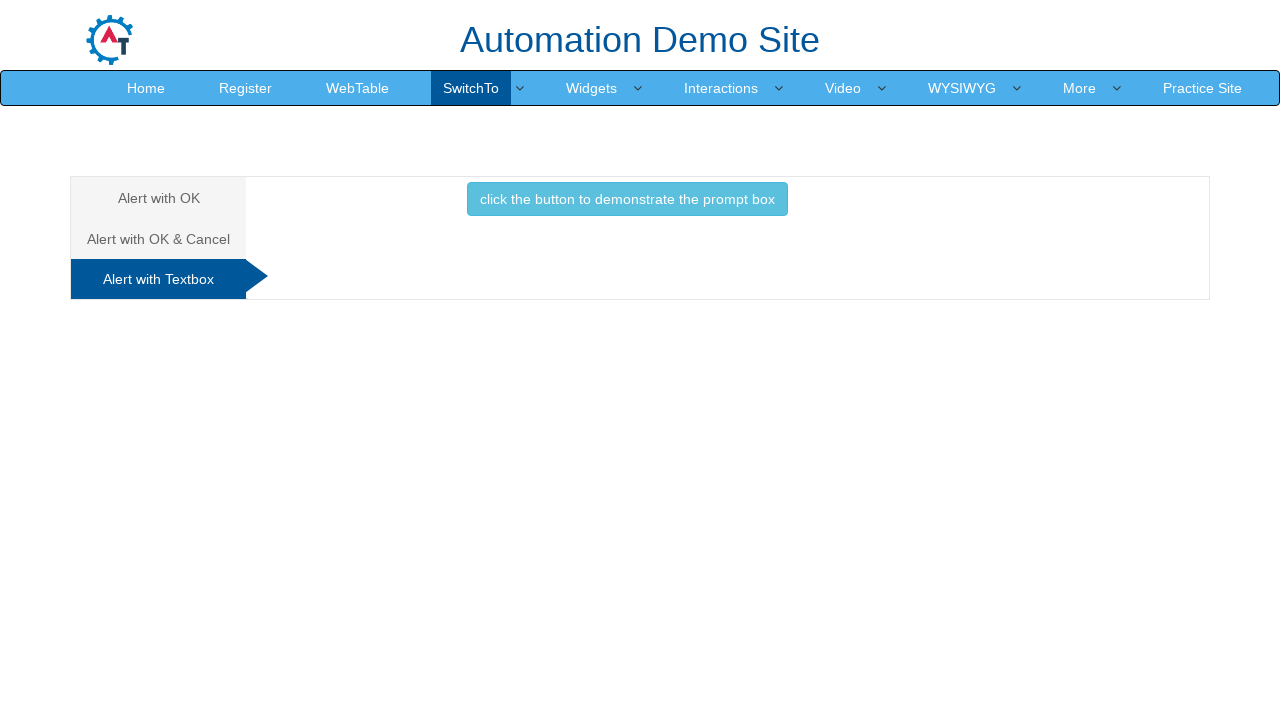

Clicked button to trigger prompt alert at (627, 204) on #Textbox
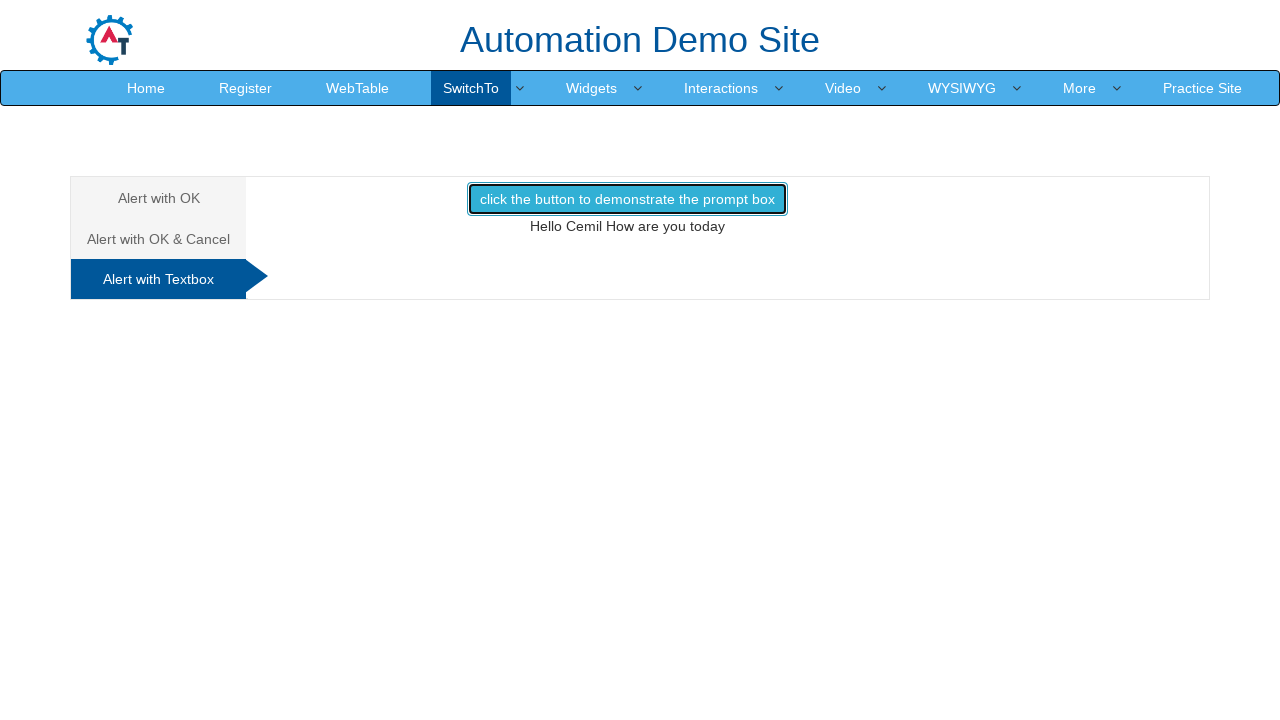

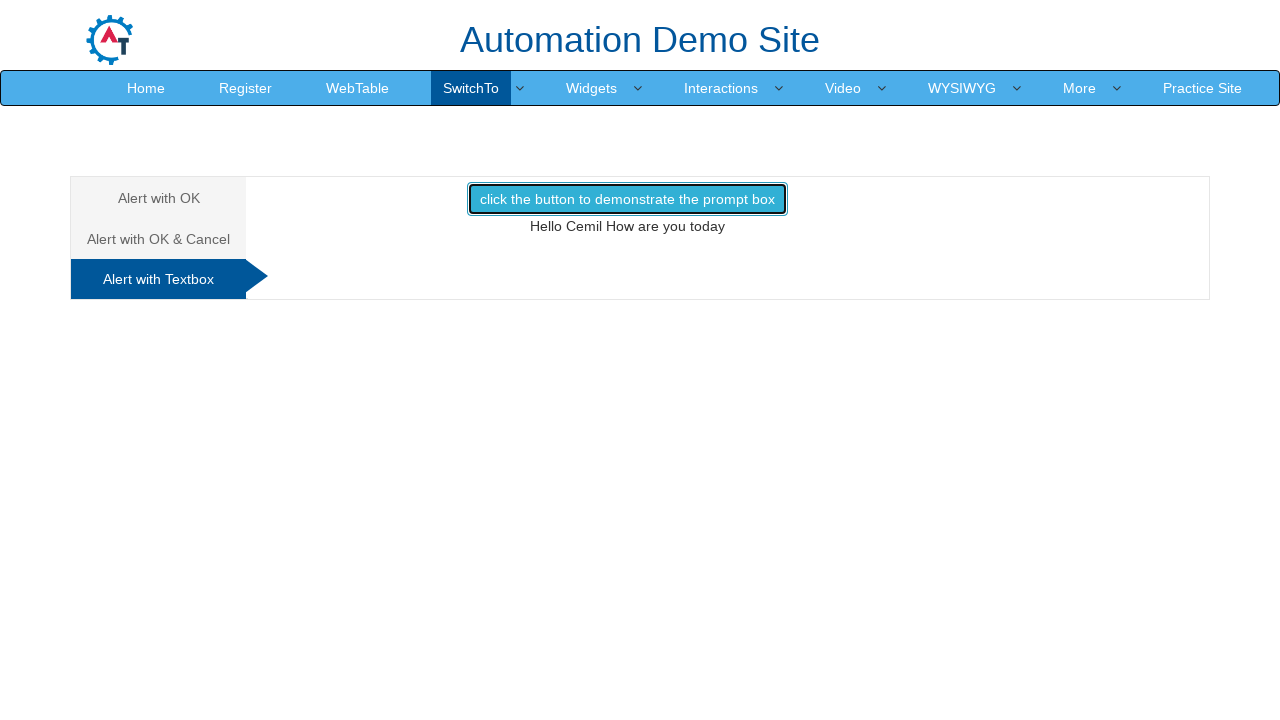